Navigates to the VIP Ceshiren website and clicks on the '个人中心' (Personal Center) element

Starting URL: https://vip.ceshiren.com/

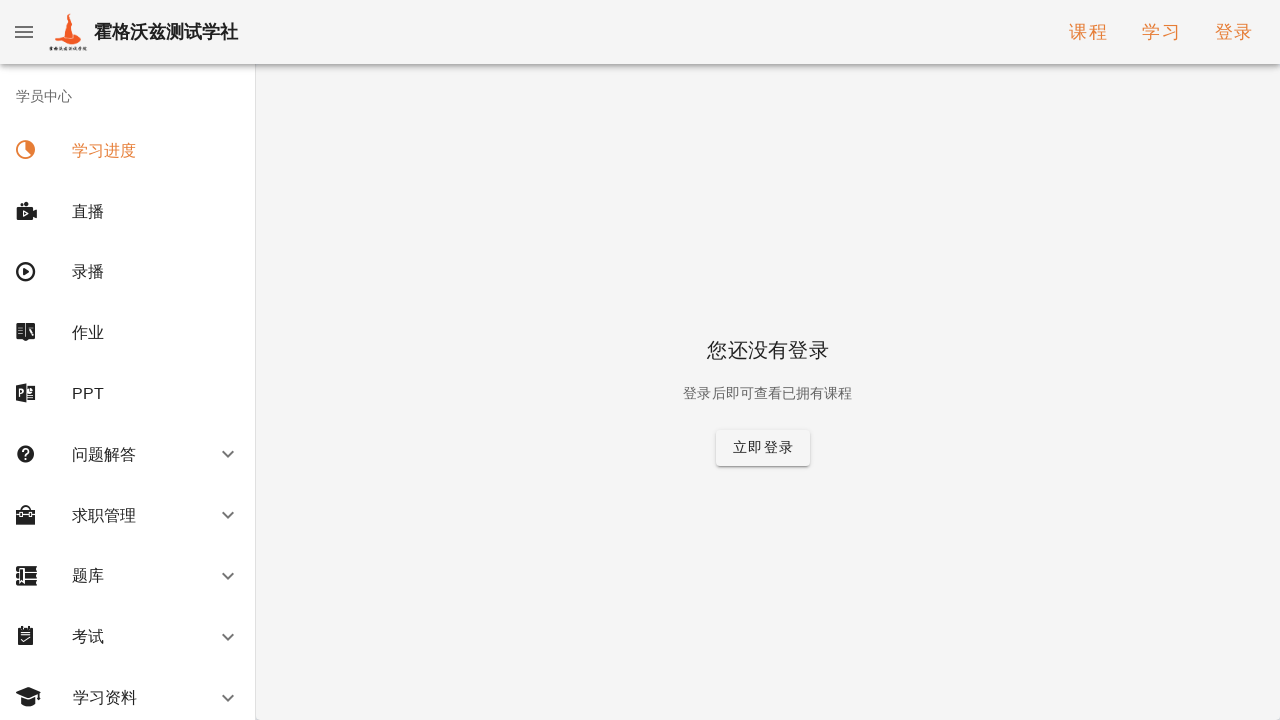

Clicked on the '个人中心' (Personal Center) element at (124, 681) on xpath=//*[text()='个人中心']
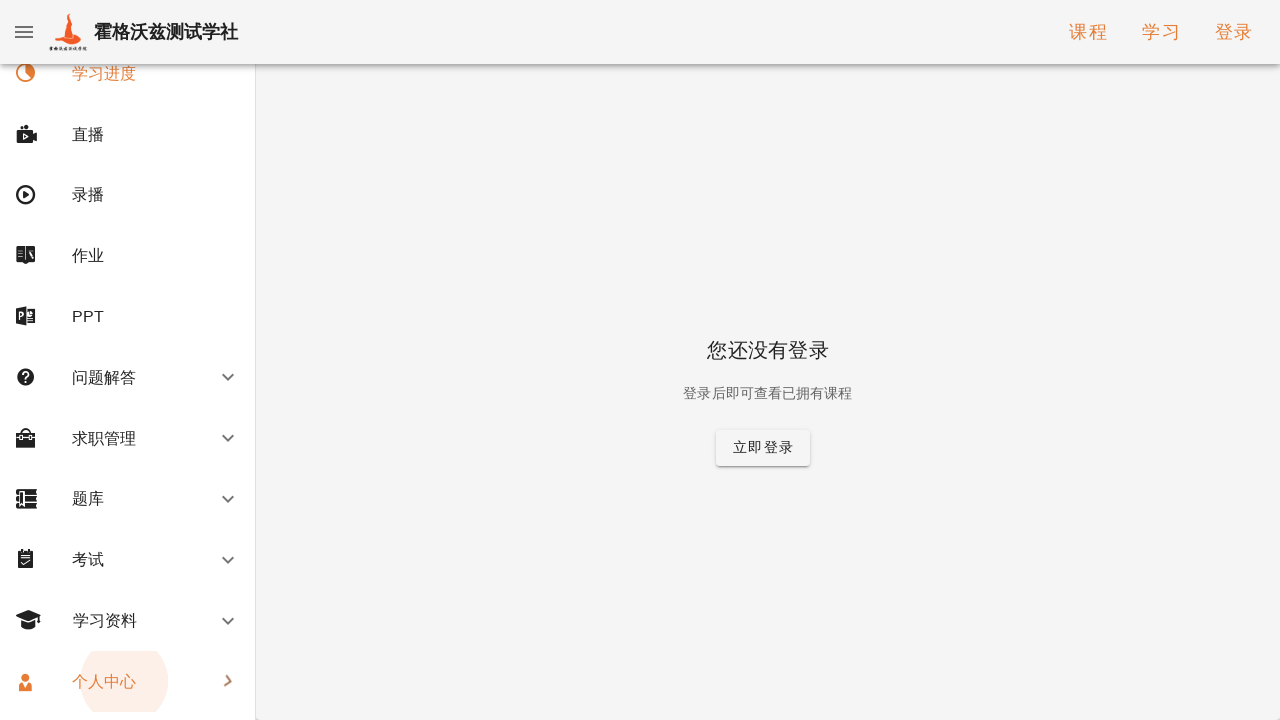

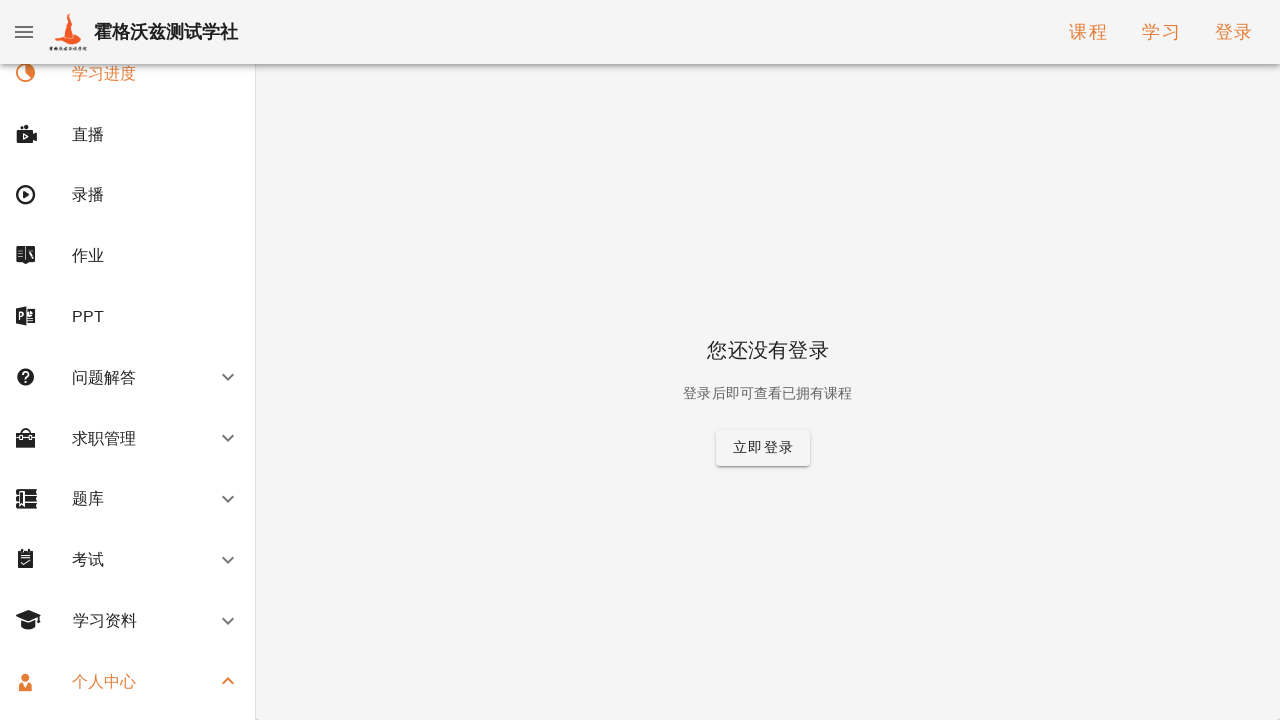